Tests shopping cart functionality by navigating to shop page and adding three products to cart

Starting URL: https://erikdark.github.io/QA_DIPLOM/

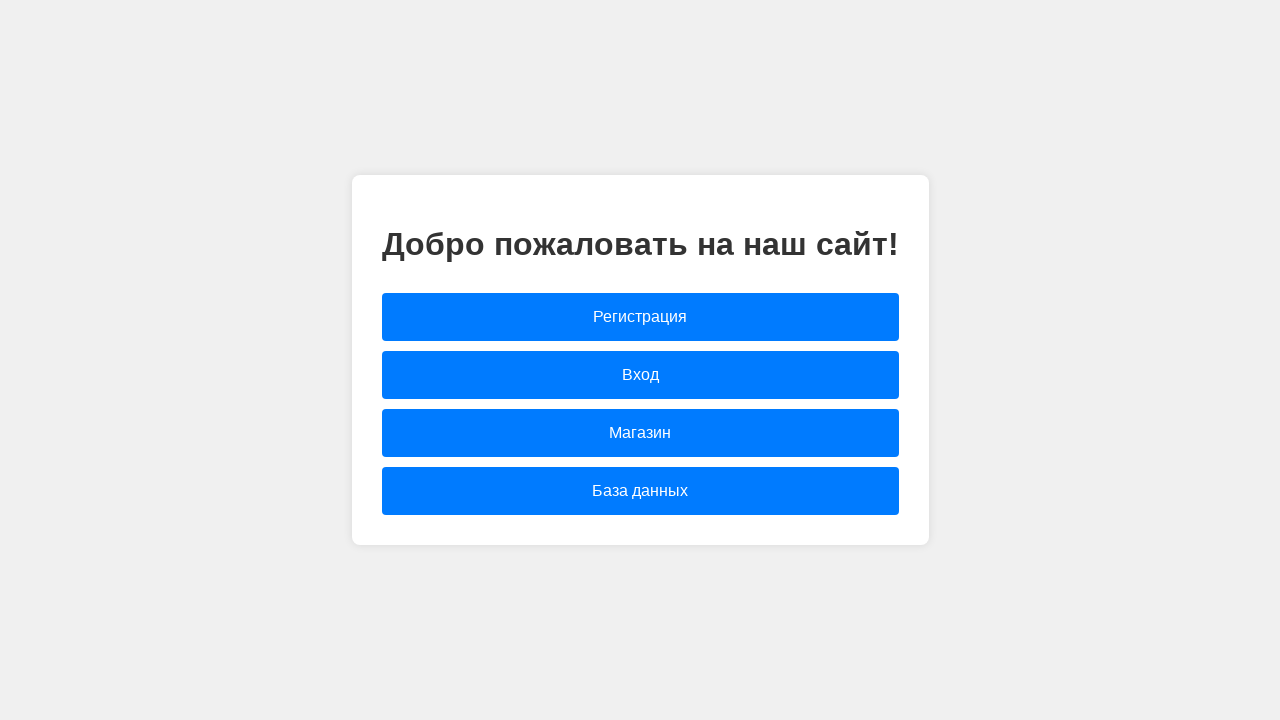

Clicked shop page link at (640, 433) on [href="shop.html"]
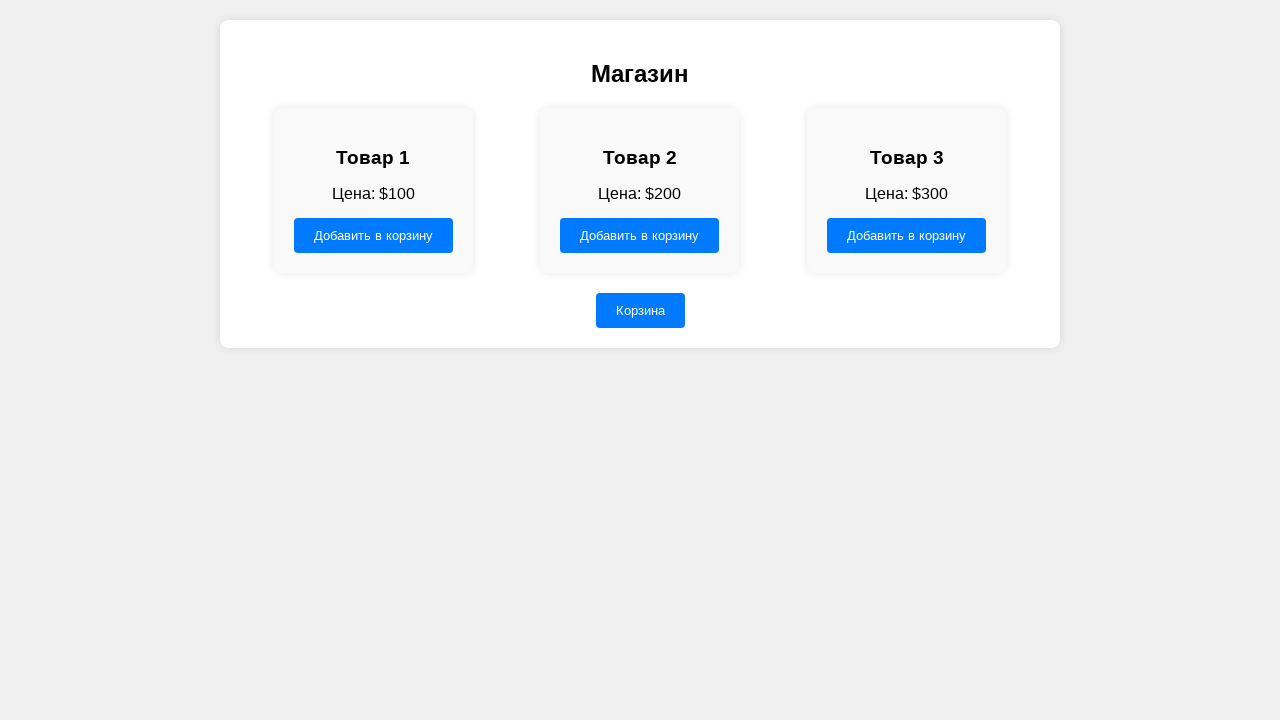

Added product 1 (Товар 1) to cart at (373, 235) on [data-name="Товар 1"]
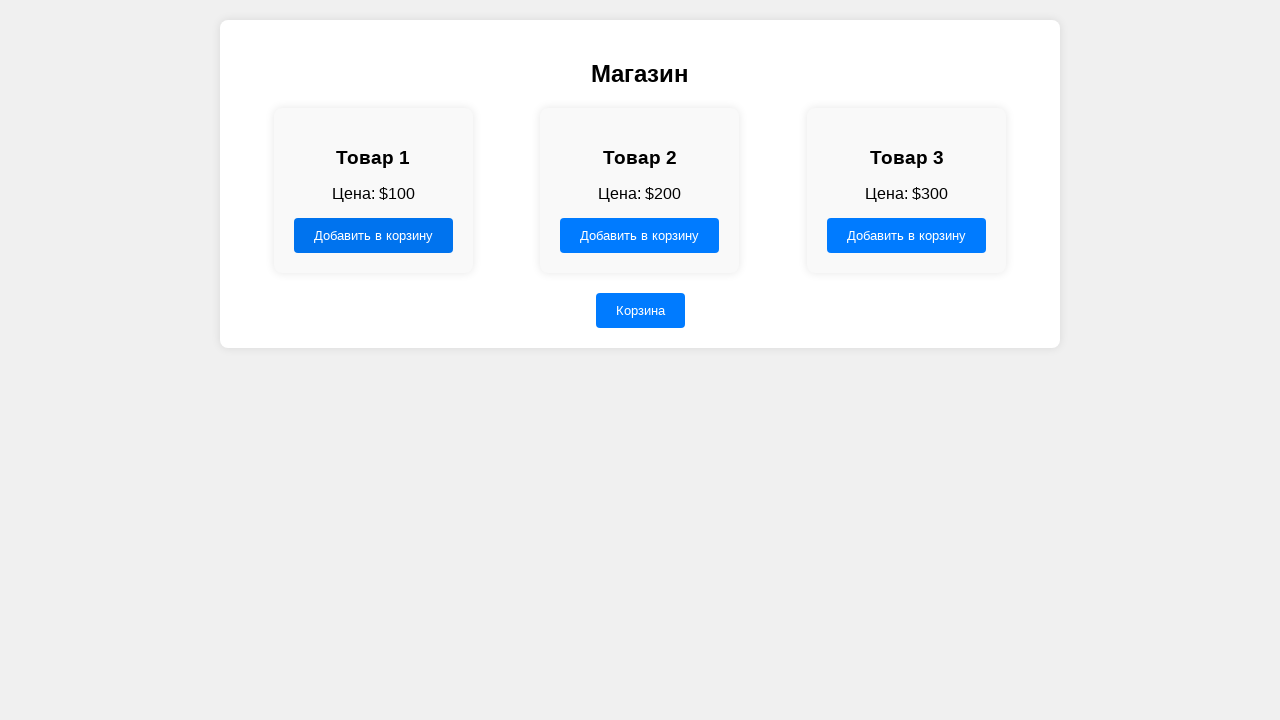

Added product 2 (Товар 2) to cart at (640, 235) on [data-name="Товар 2"]
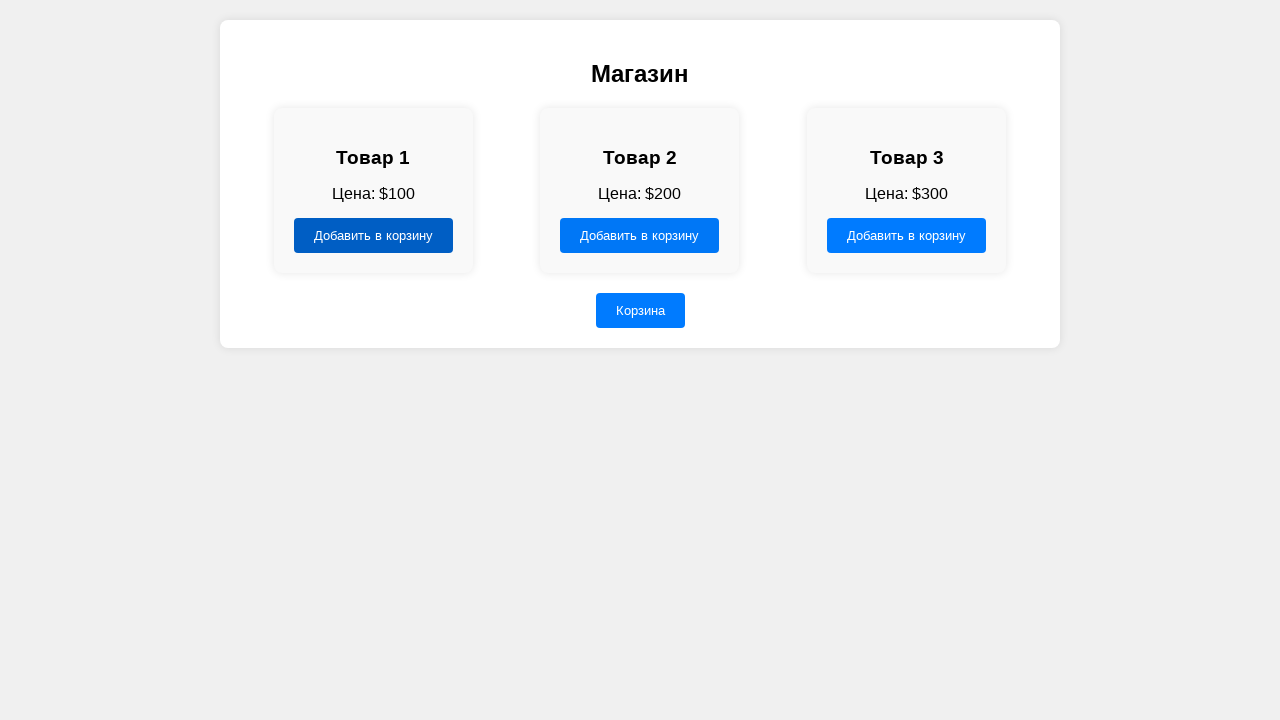

Added product 3 (Товар 3) to cart at (907, 235) on [data-name="Товар 3"]
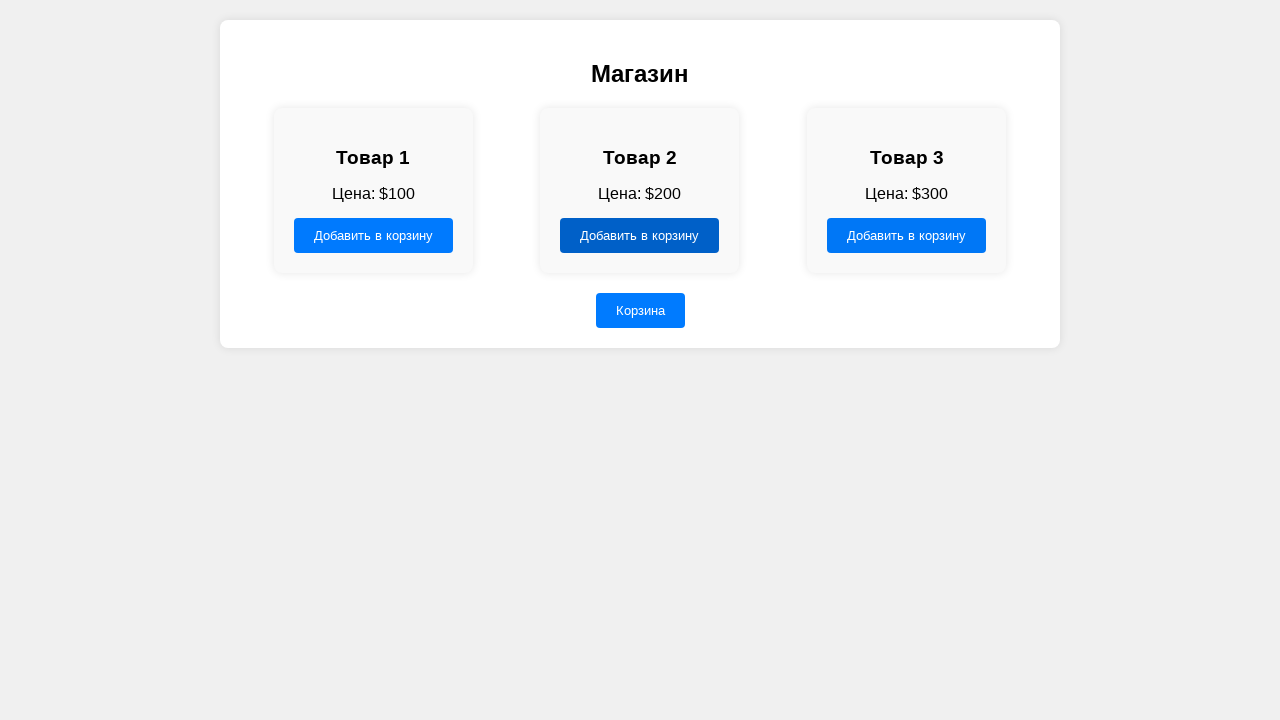

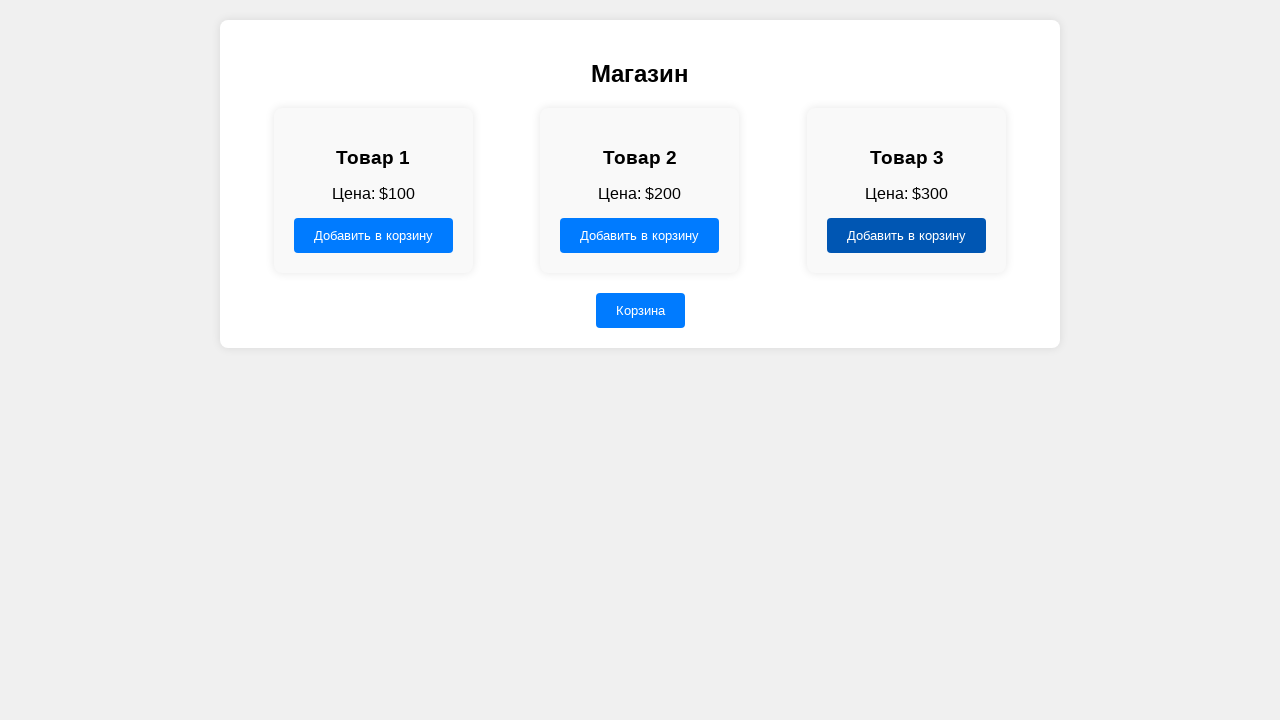